Navigates to the Automation Testing UK website and maximizes the browser window. The original script also takes a screenshot, but this is a utility function that can be omitted for the core browser automation test.

Starting URL: https://www.automationtesting.co.uk/

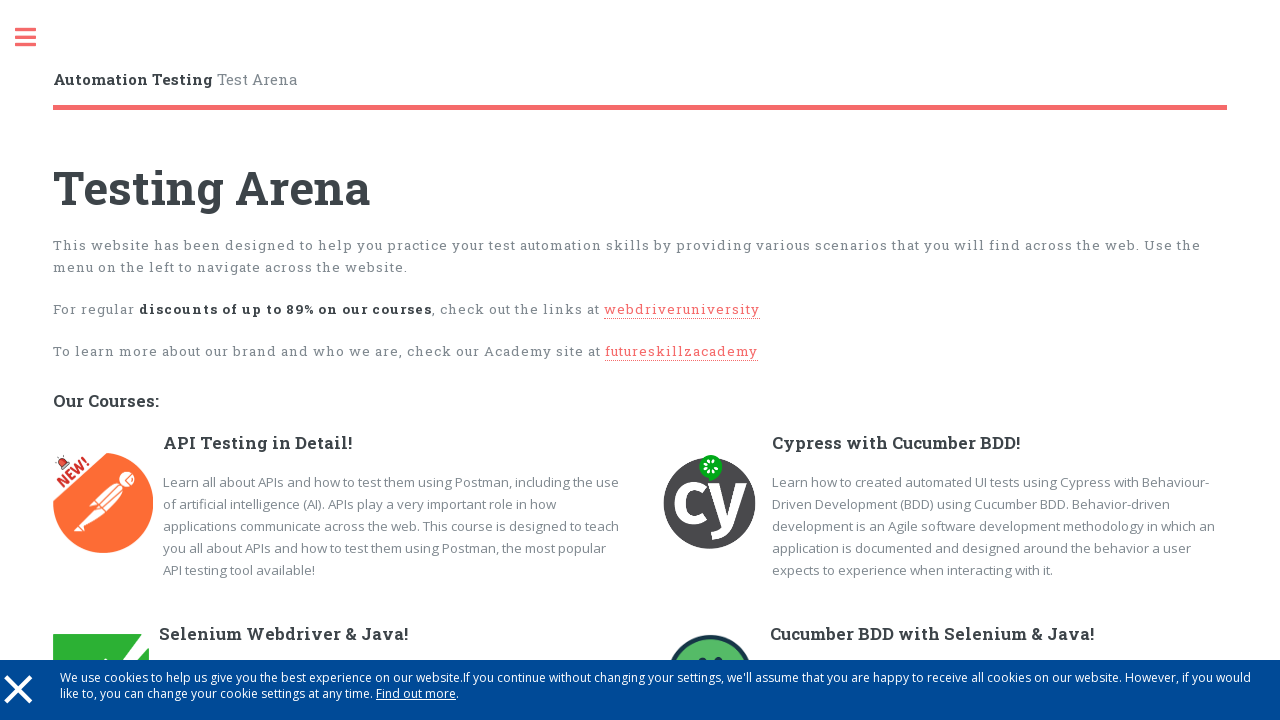

Navigated to Automation Testing UK website
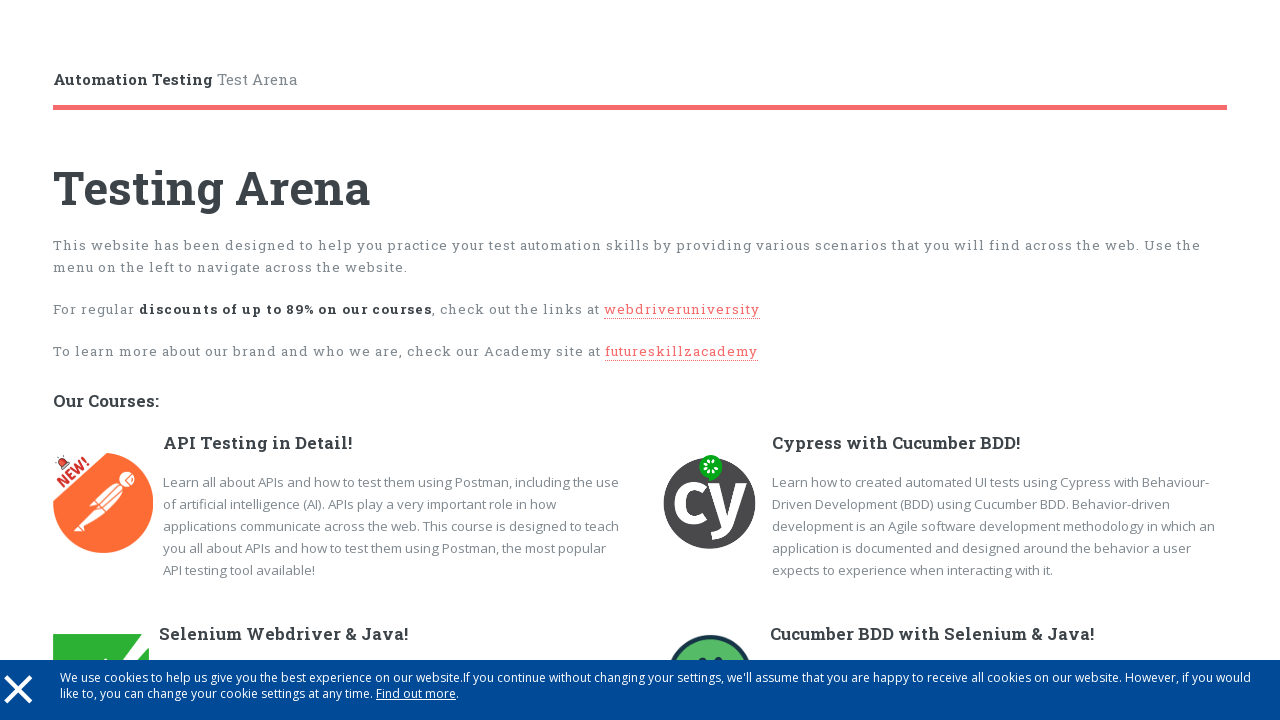

Maximized browser window to 1920x1080
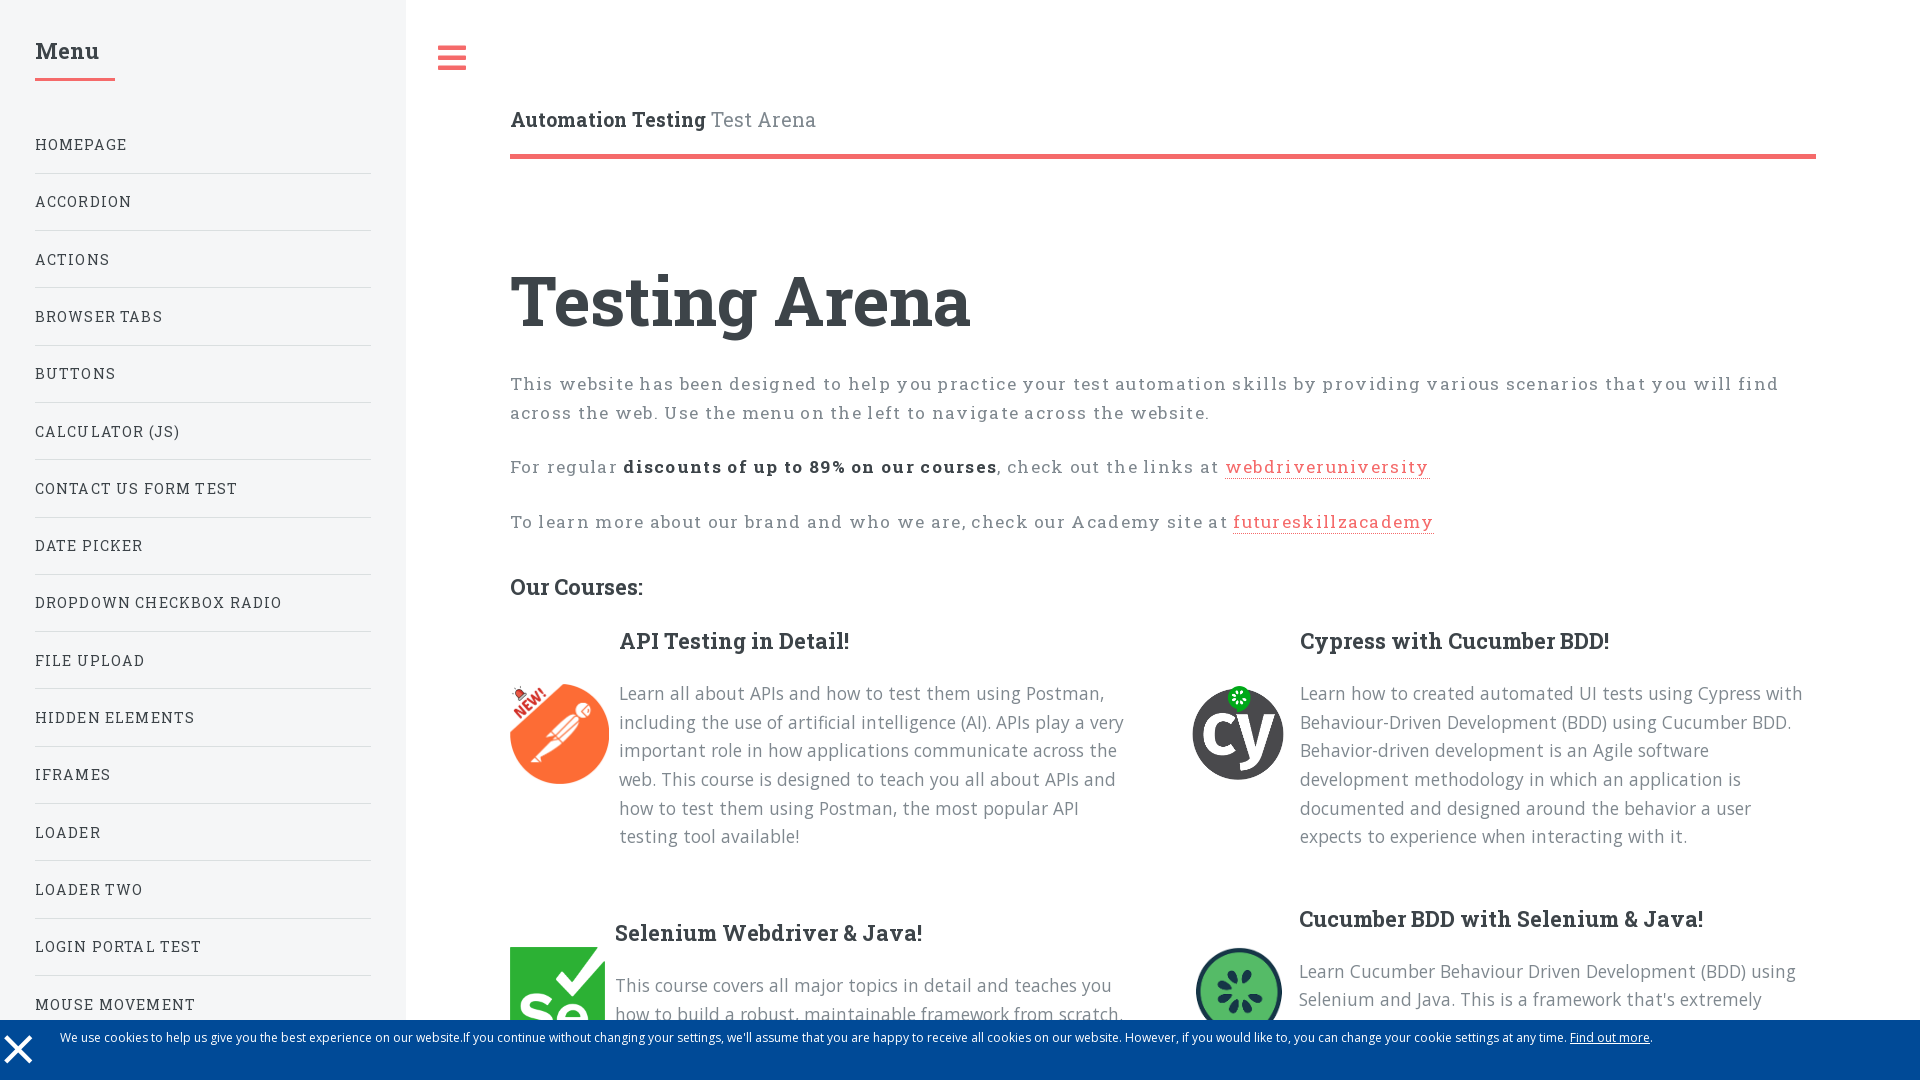

Page fully loaded (networkidle state reached)
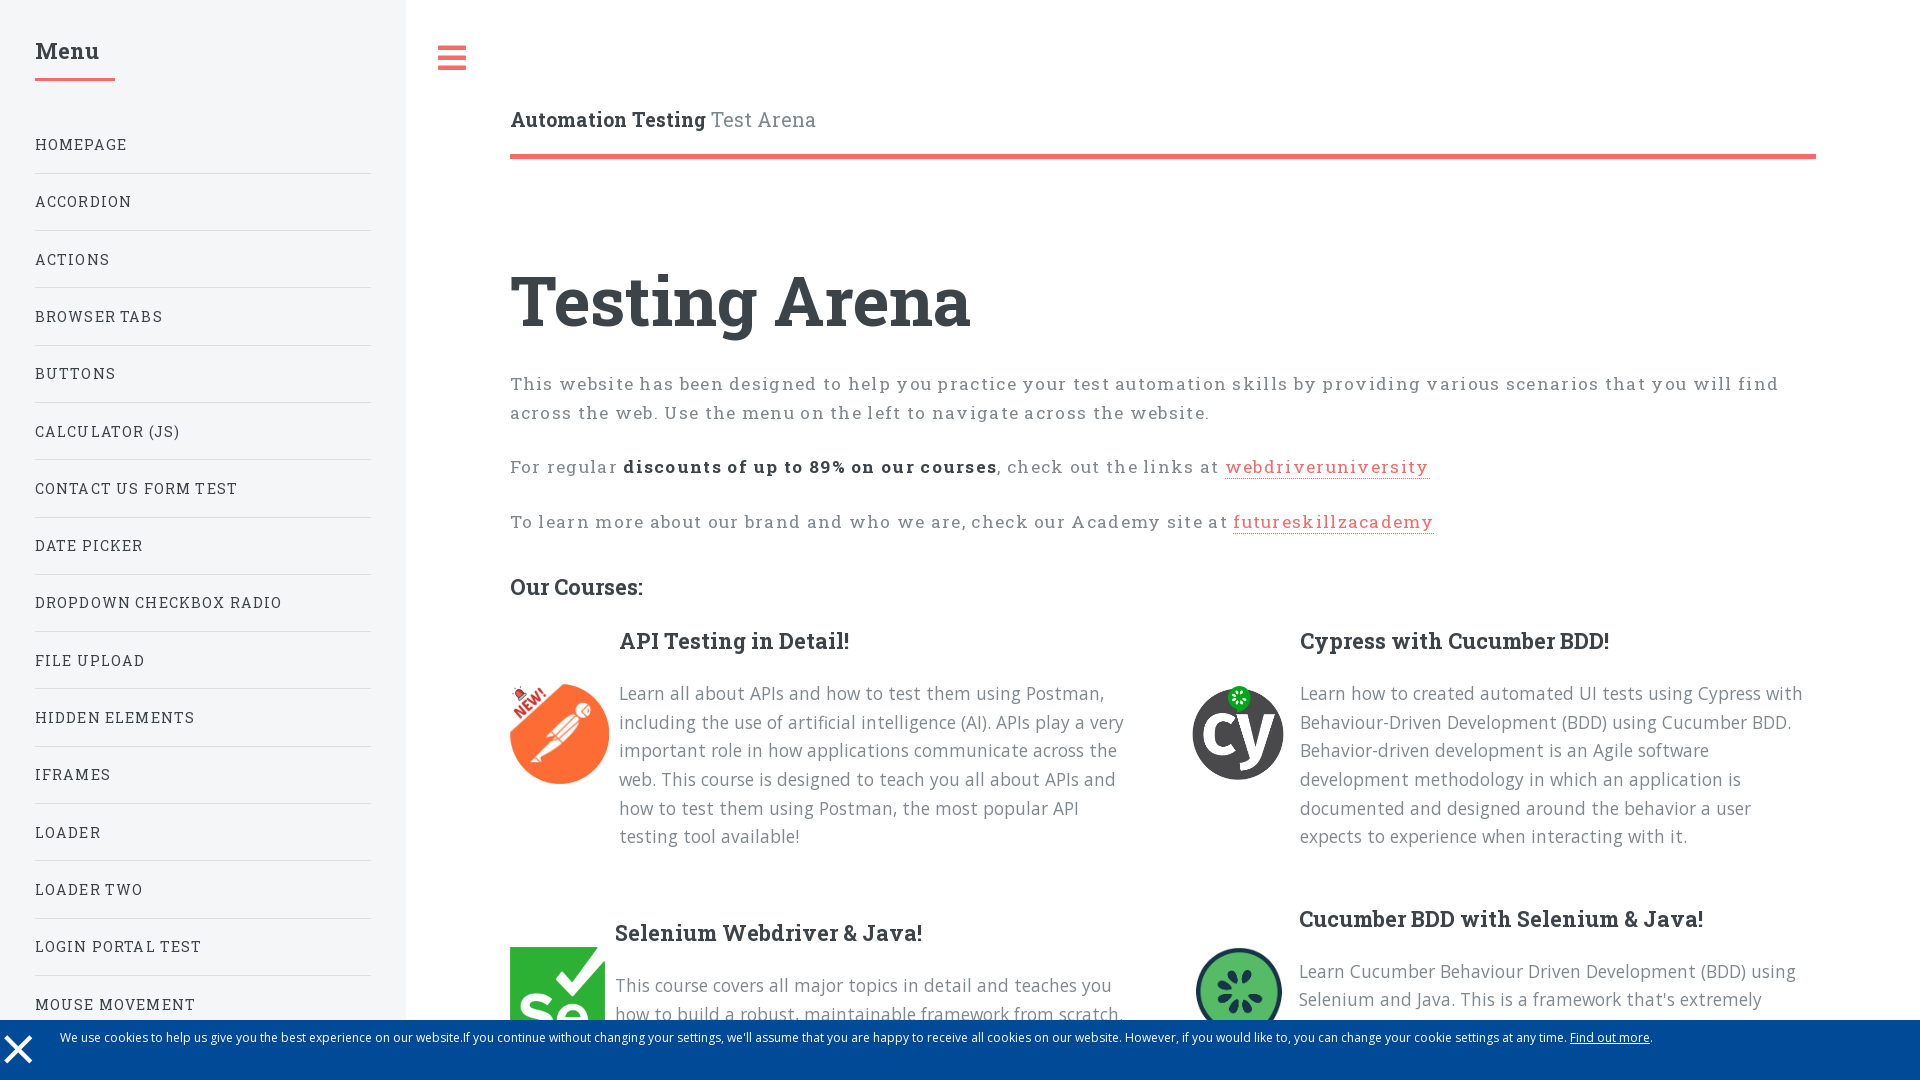

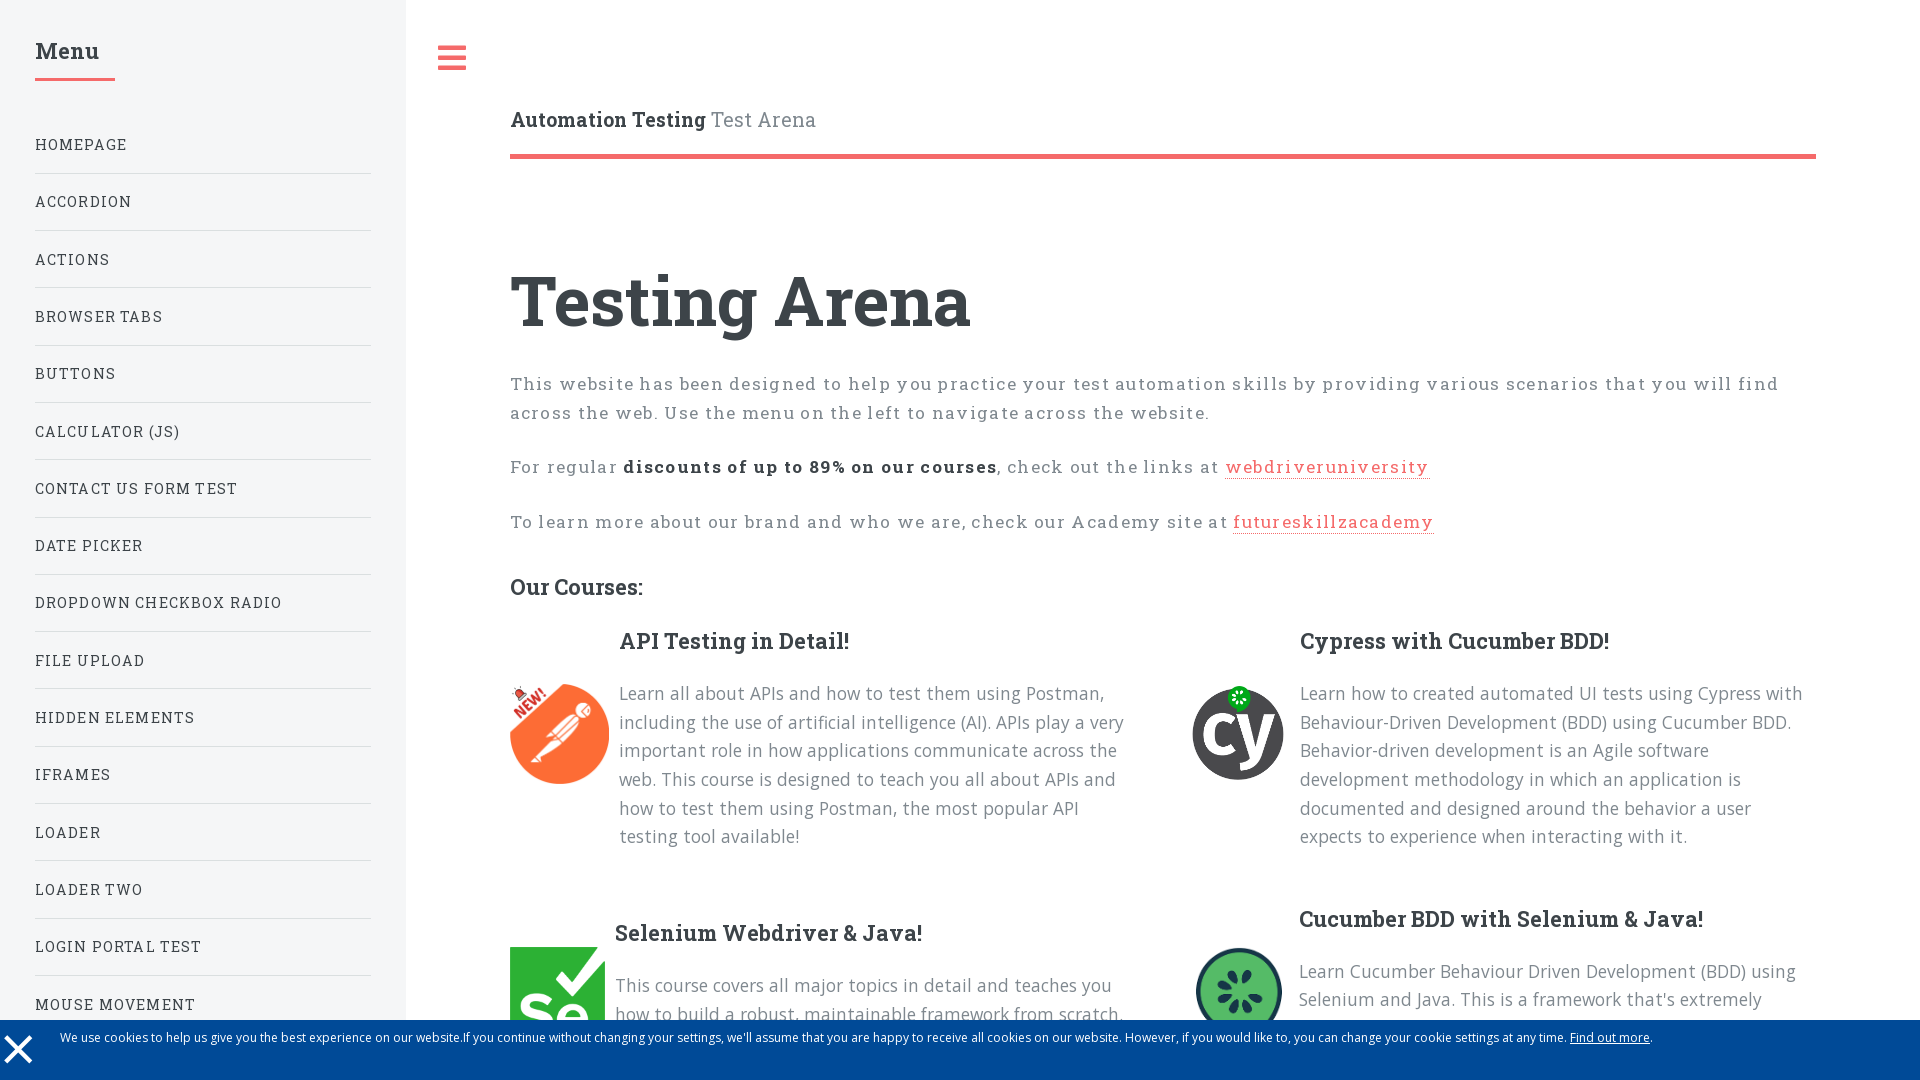